Navigates to Flipkart homepage and verifies the current URL matches the expected URL

Starting URL: https://www.flipkart.com/

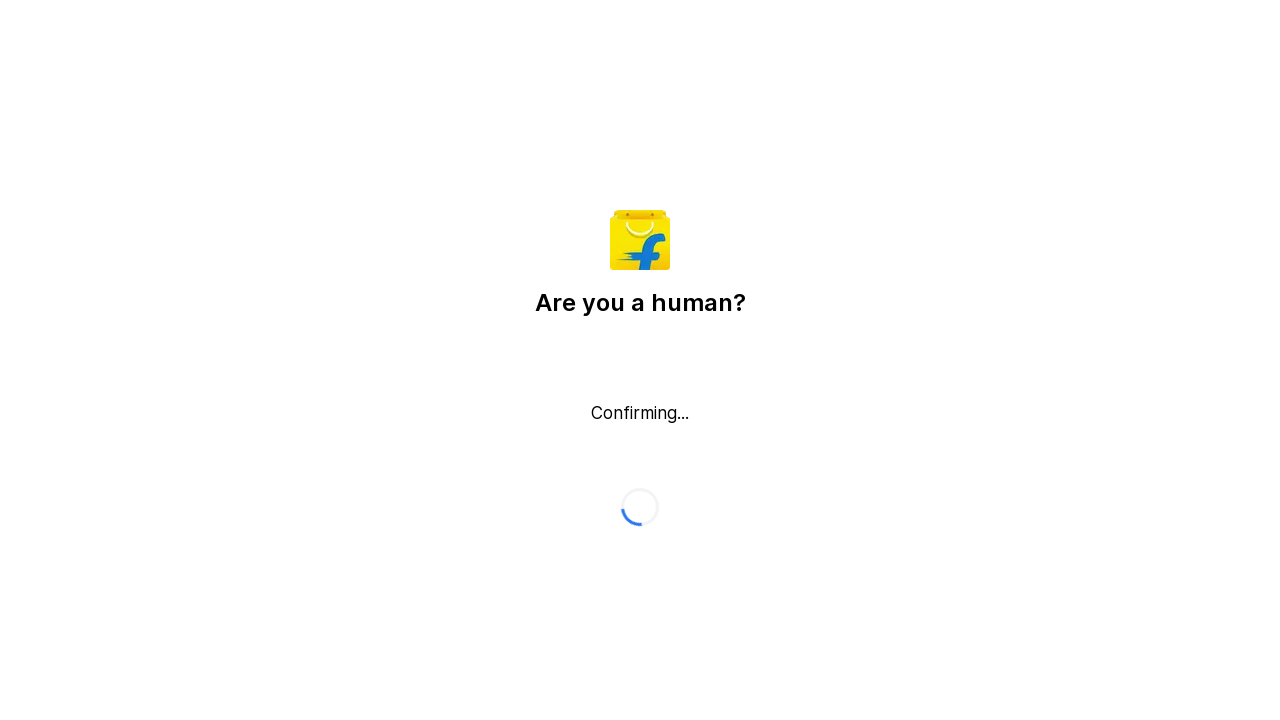

Waited for page to reach domcontentloaded state
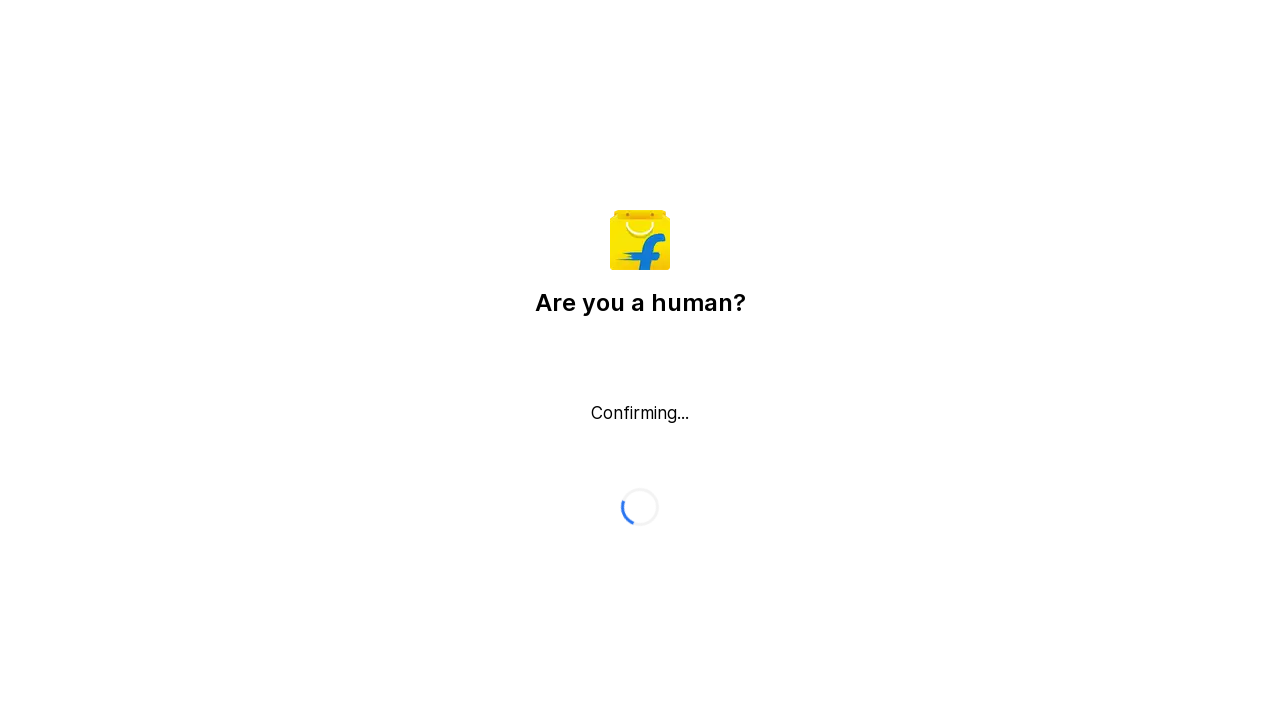

Verified current URL matches expected Flipkart homepage URL
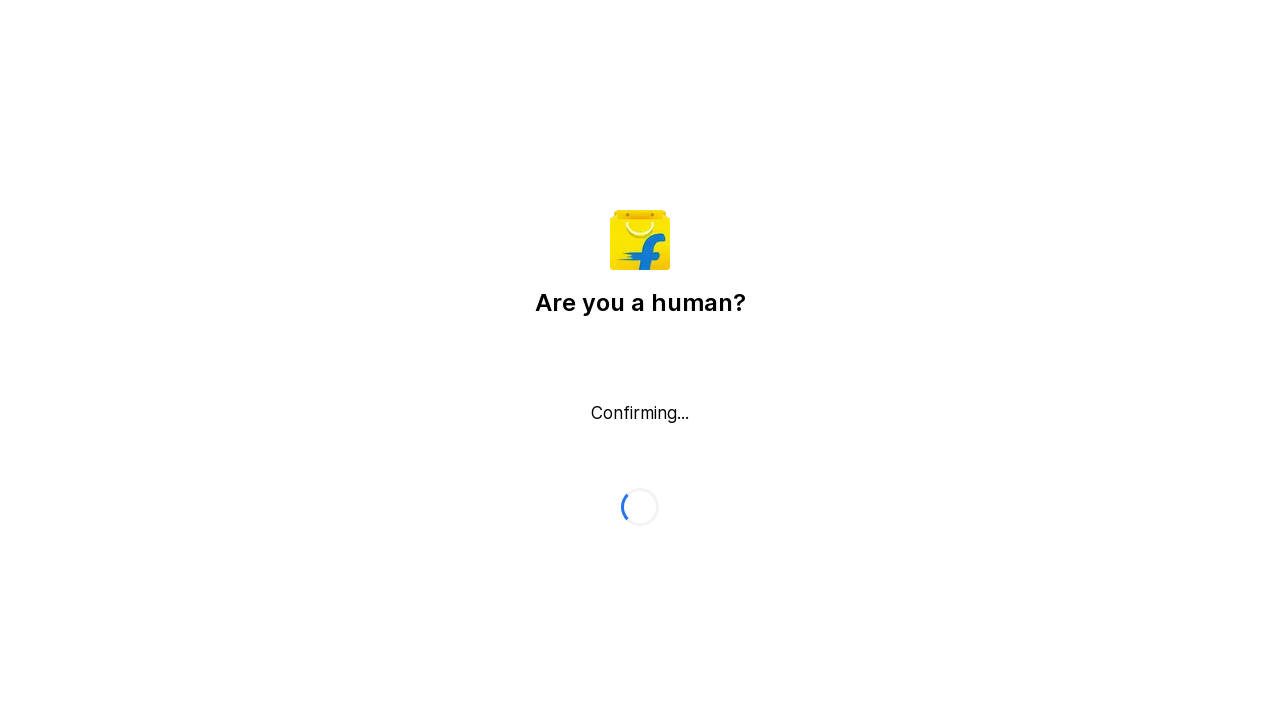

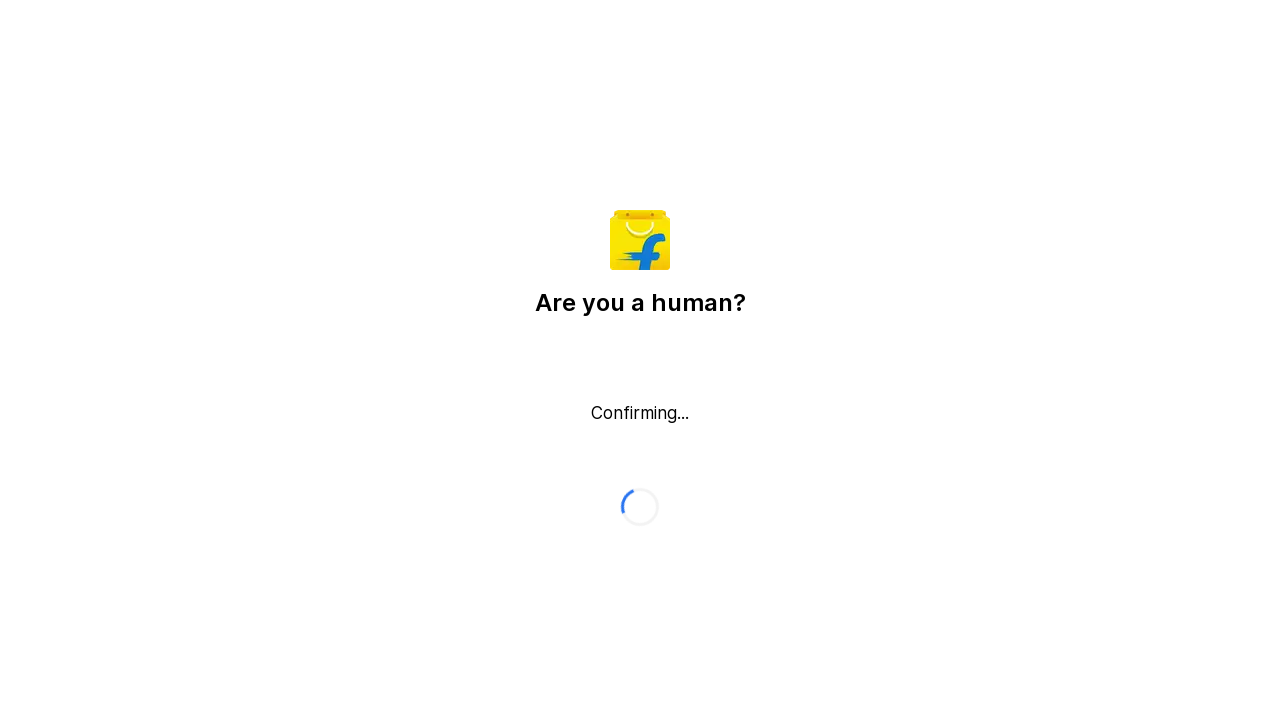